Tests checkbox and radio button selection behavior including selecting, deselecting, and verifying state

Starting URL: https://automationfc.github.io/multiple-fields/

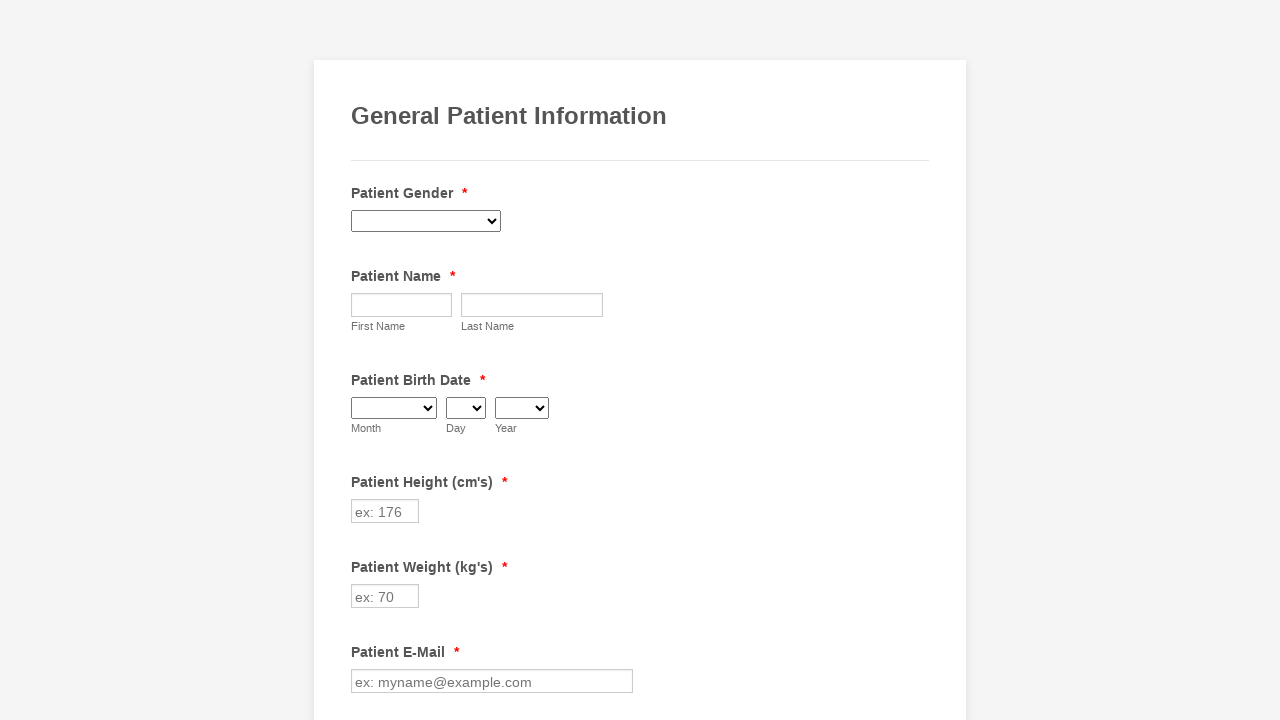

Clicked on 'High Blood Pressure' checkbox to select it at (362, 360) on xpath=//label[contains(text(), 'High Blood Pressure')]/preceding-sibling::input
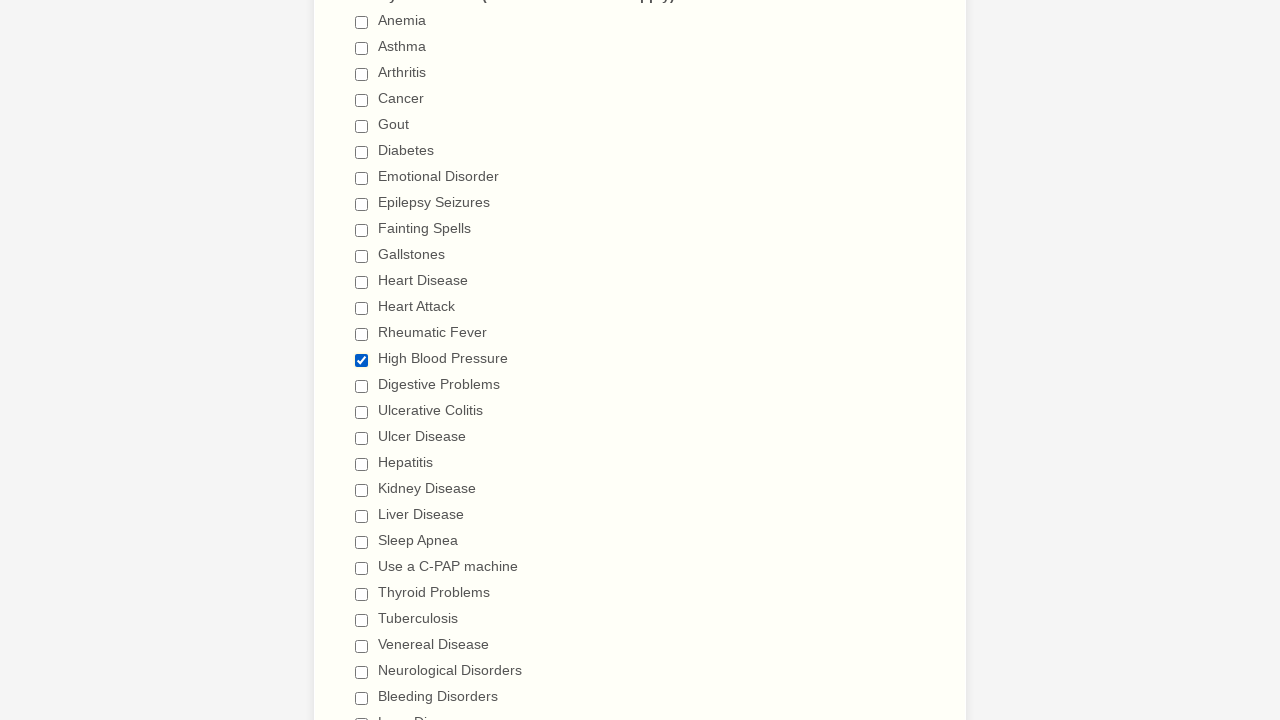

Clicked on 'I don't drink' radio button to select it at (362, 361) on //label[contains(text(), "I don't drink")]/preceding-sibling::input
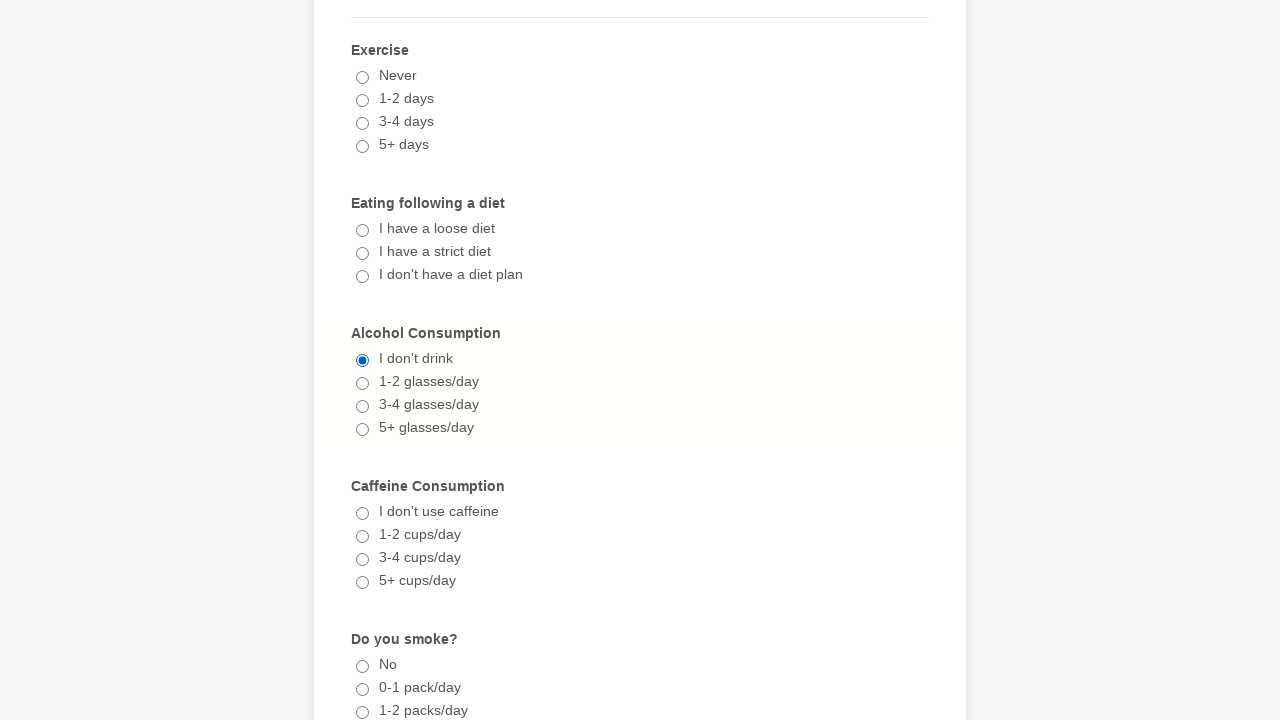

Clicked on 'High Blood Pressure' checkbox again to deselect it at (362, 360) on xpath=//label[contains(text(), 'High Blood Pressure')]/preceding-sibling::input
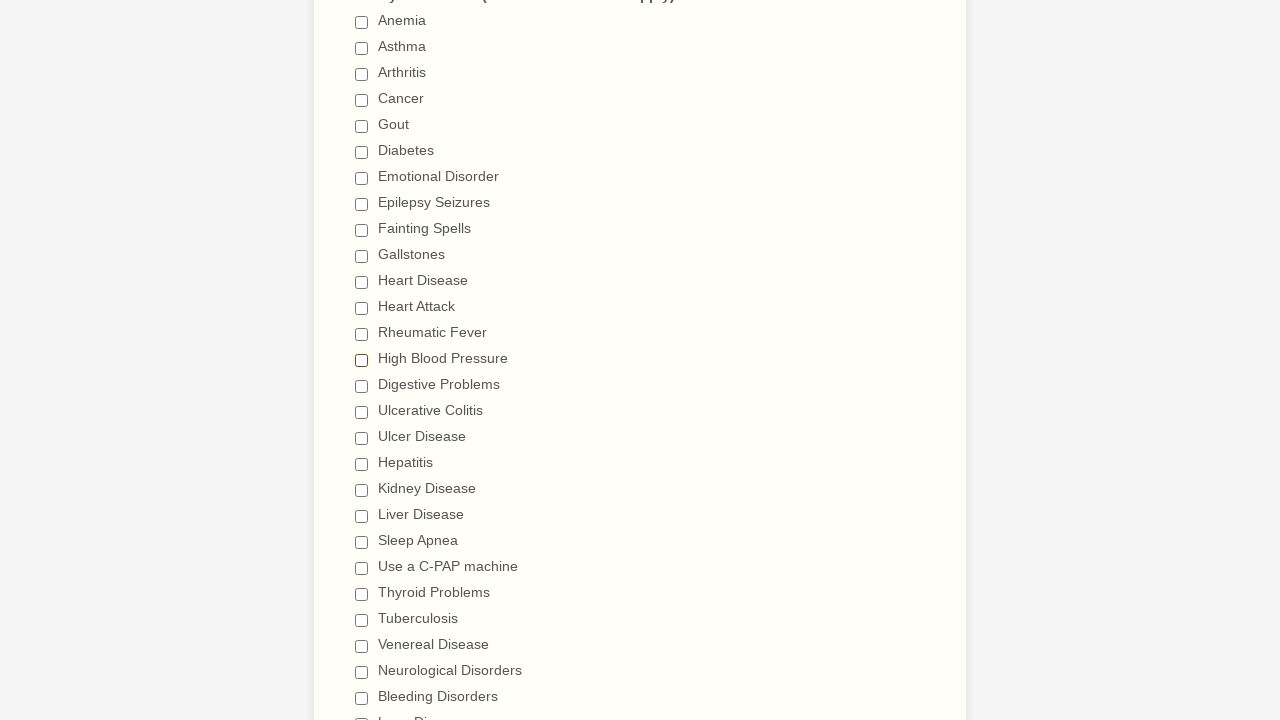

Clicked on 'I don't drink' radio button again to verify it remains selected at (362, 361) on //label[contains(text(), "I don't drink")]/preceding-sibling::input
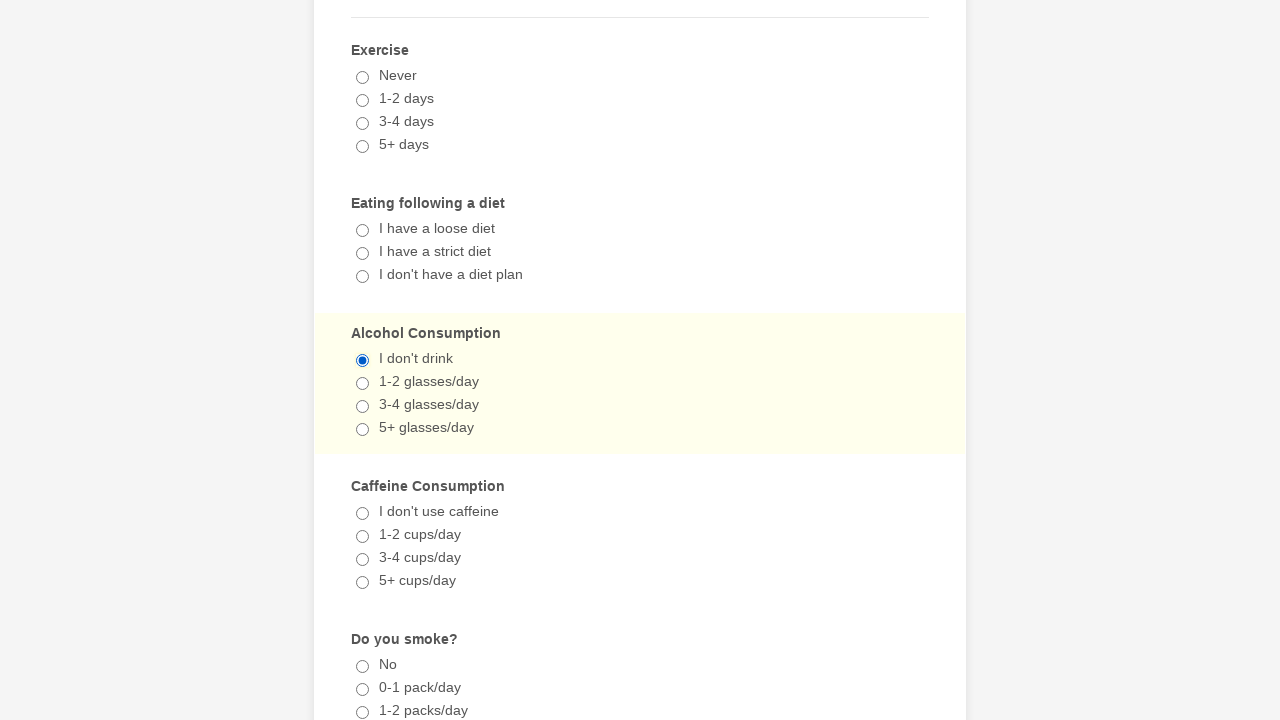

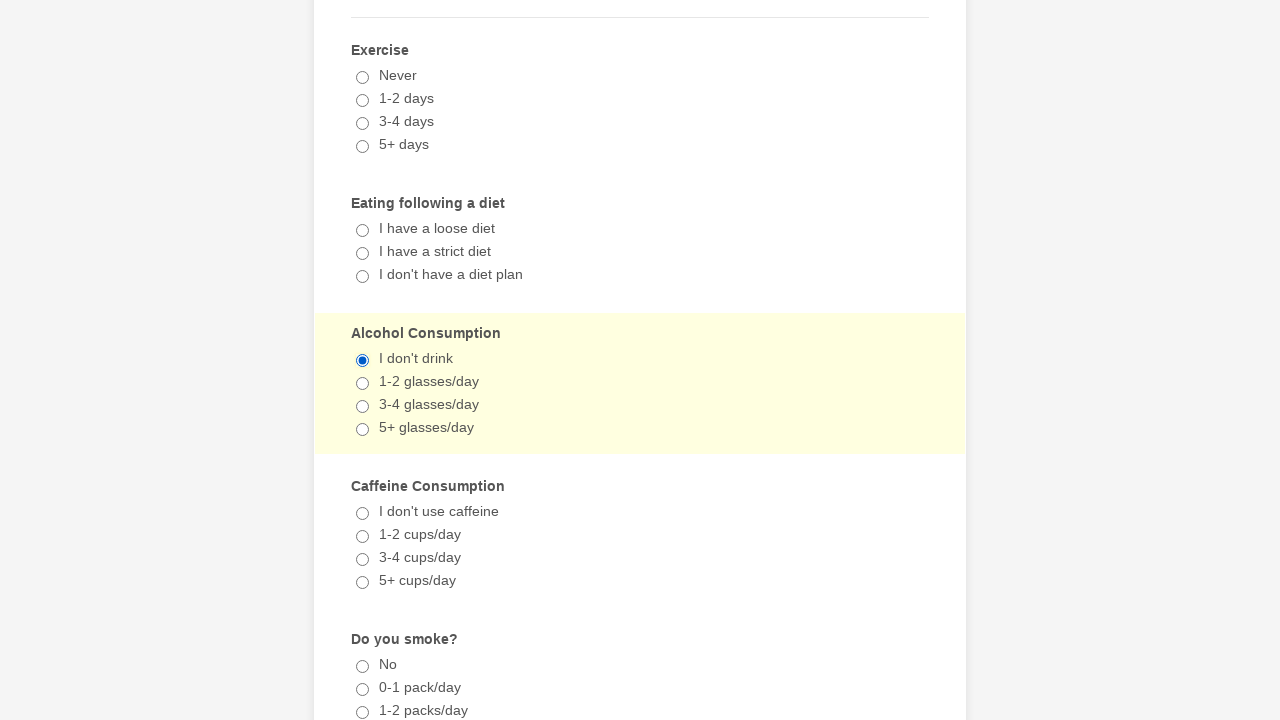